Tests that the todo counter displays the current number of items

Starting URL: https://demo.playwright.dev/todomvc

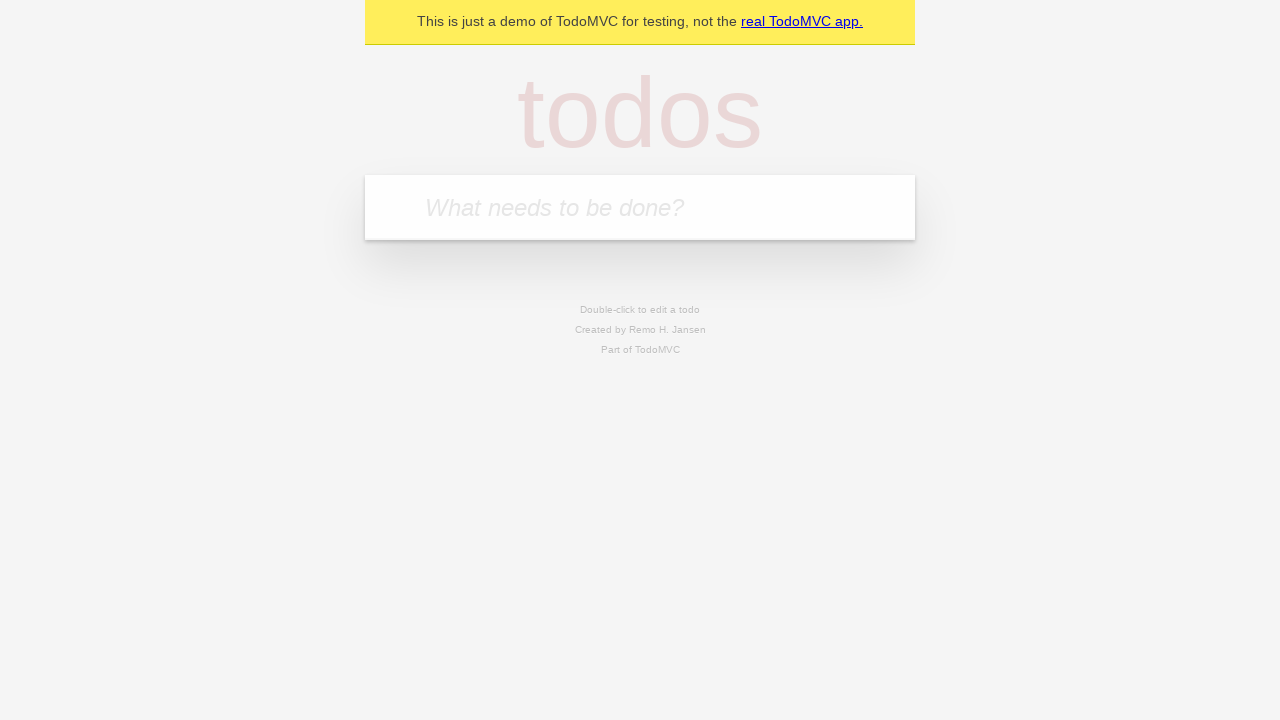

Filled todo input with 'buy some cheese' on internal:attr=[placeholder="What needs to be done?"i]
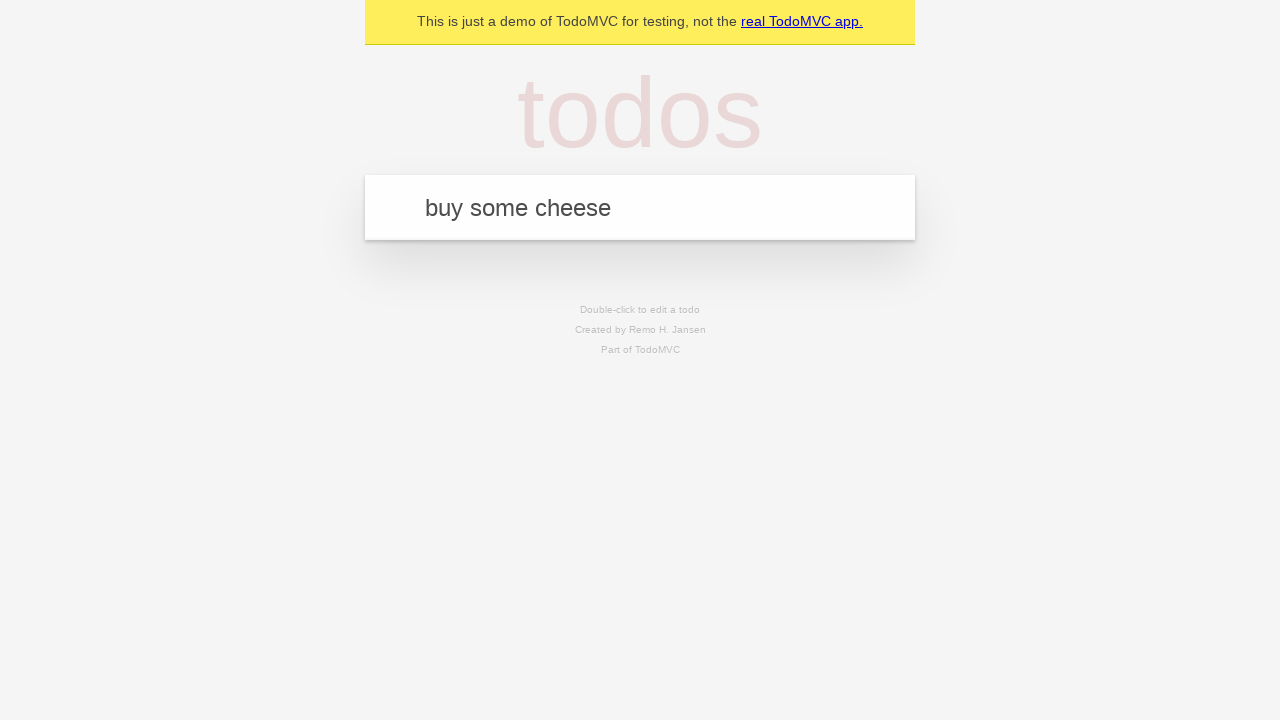

Pressed Enter to add first todo item on internal:attr=[placeholder="What needs to be done?"i]
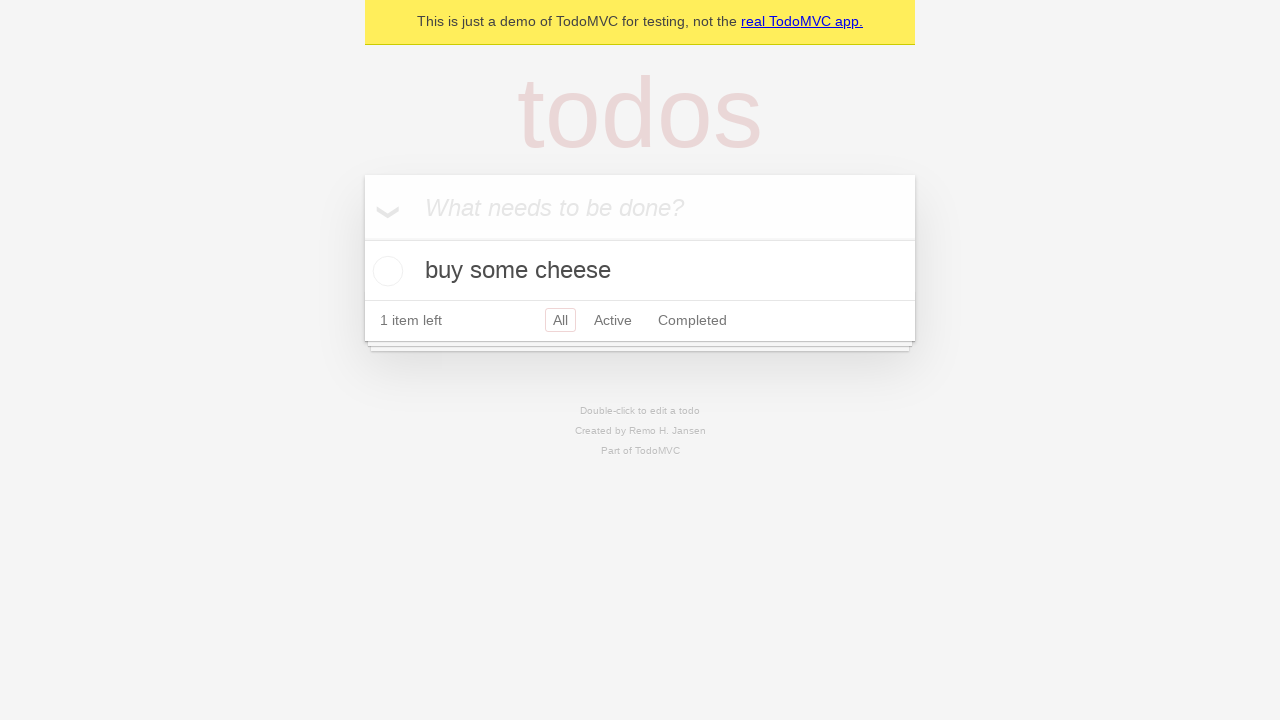

Todo counter element loaded
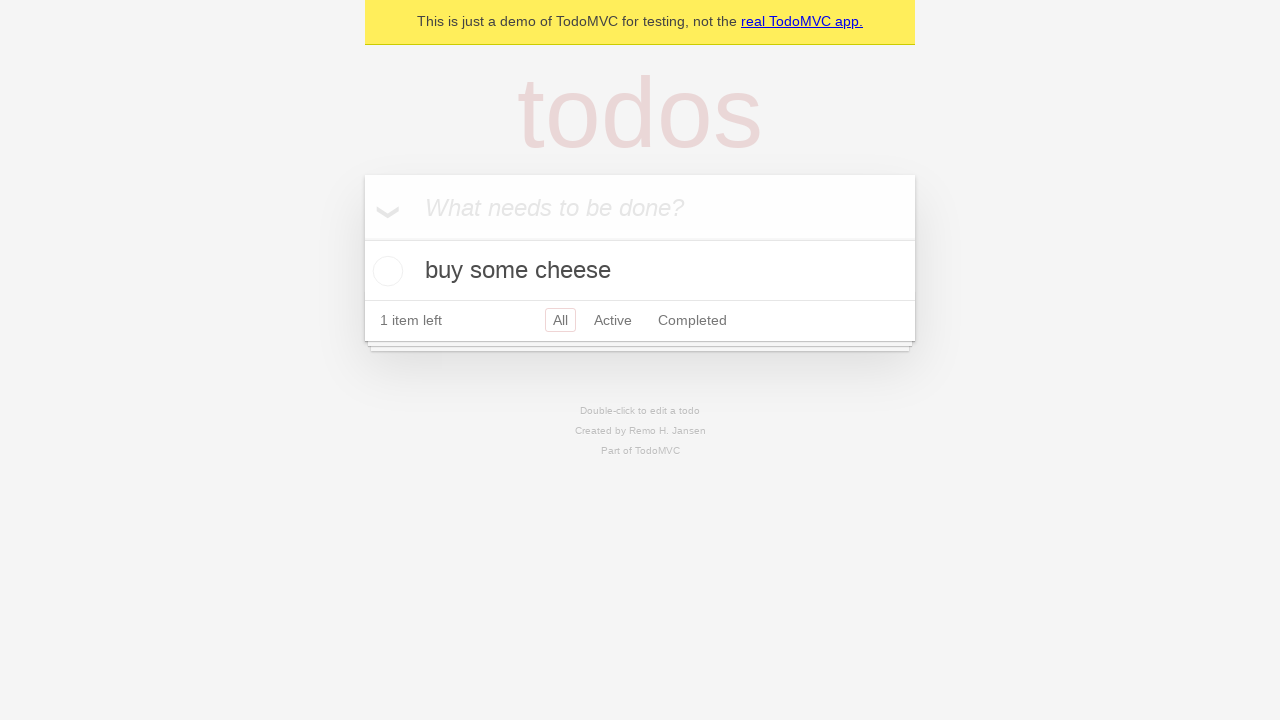

Filled todo input with 'feed the cat' on internal:attr=[placeholder="What needs to be done?"i]
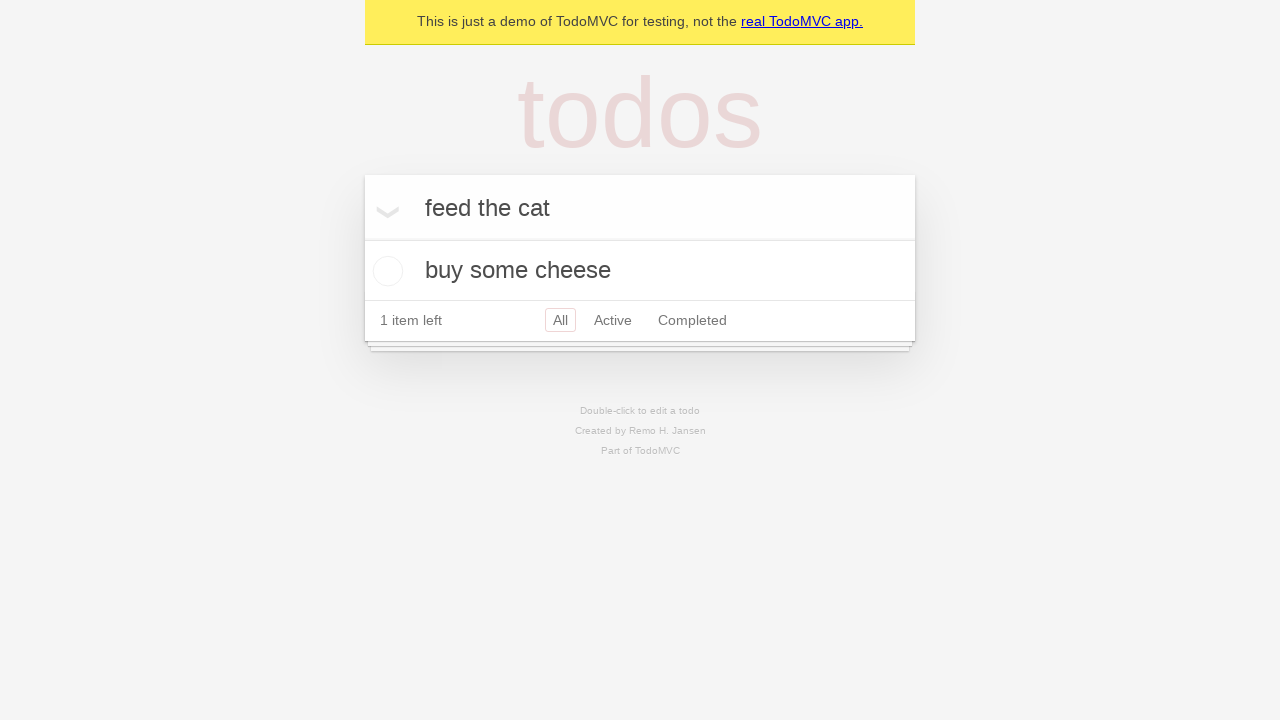

Pressed Enter to add second todo item on internal:attr=[placeholder="What needs to be done?"i]
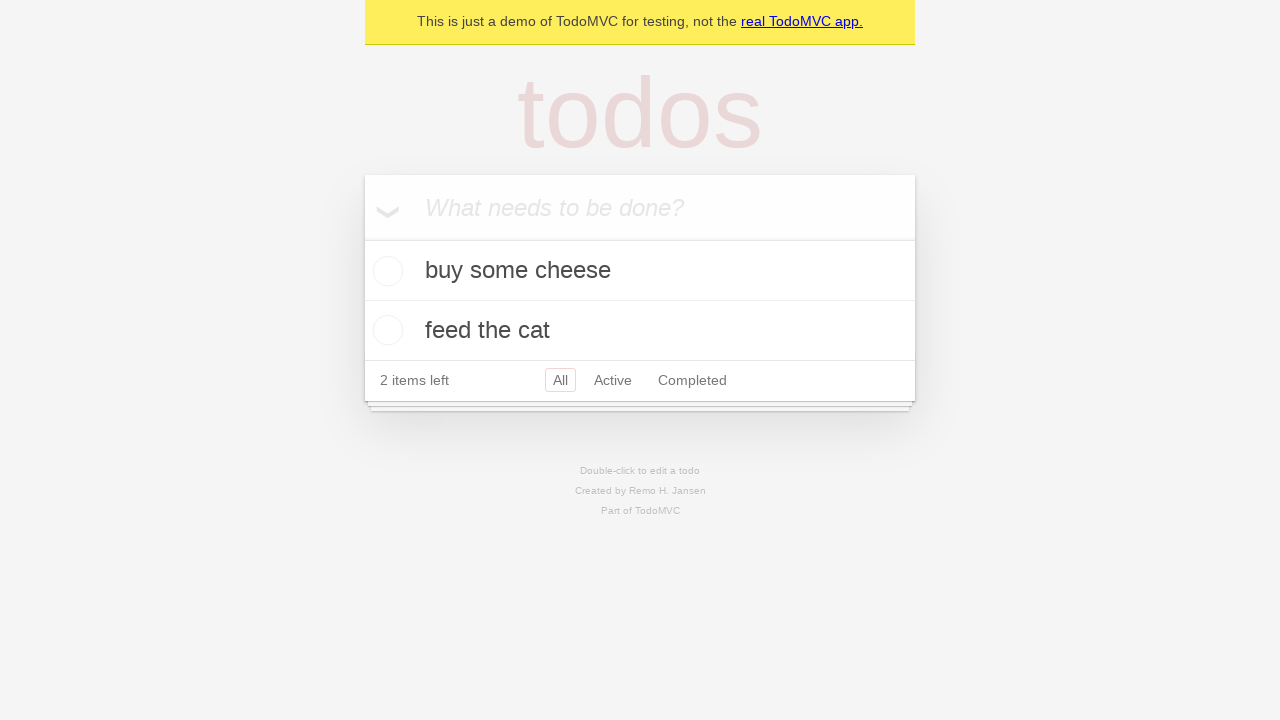

Waited 500ms for todo counter to update
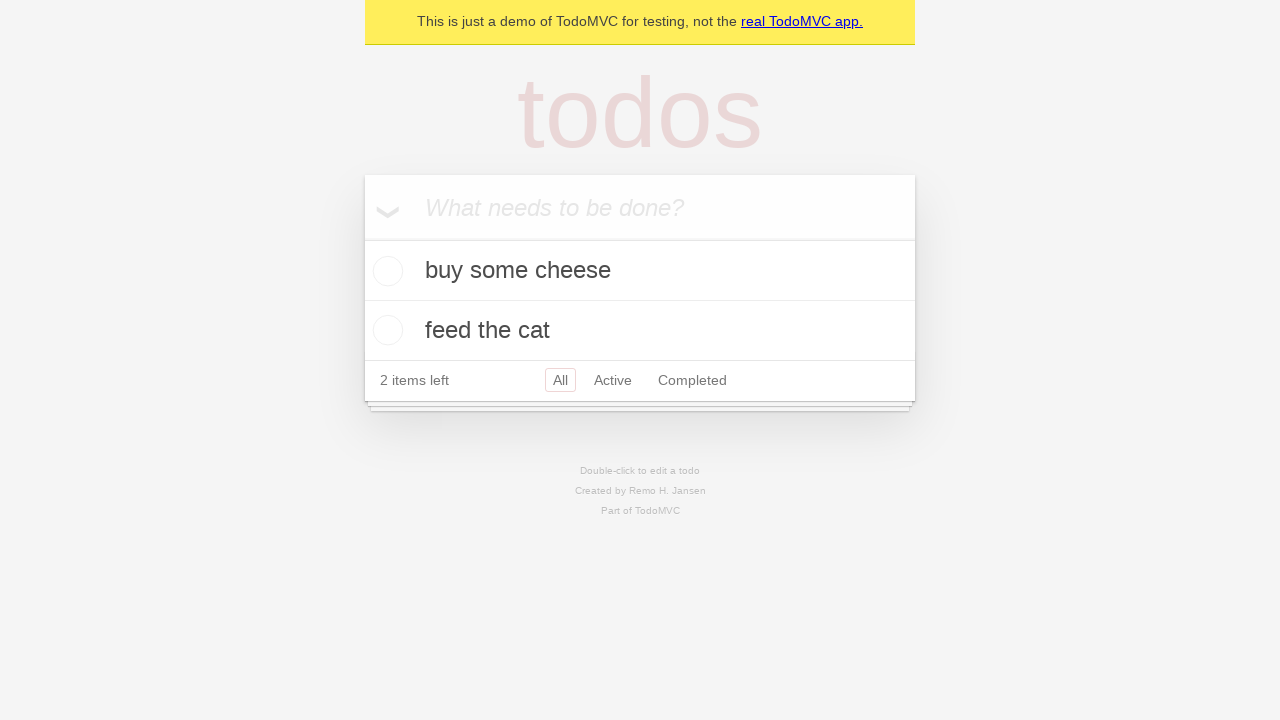

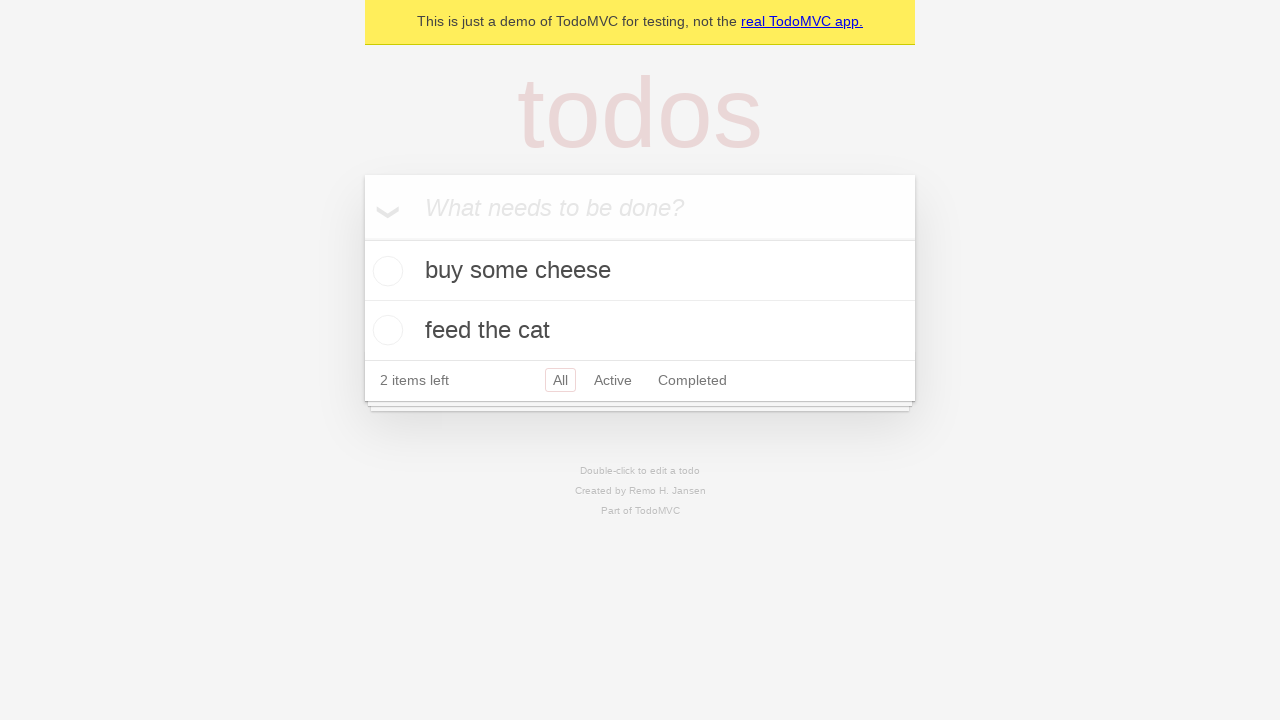